Tests dropdown selection by clicking the input field and selecting Los Angeles option

Starting URL: https://bonigarcia.dev/selenium-webdriver-java/web-form.html

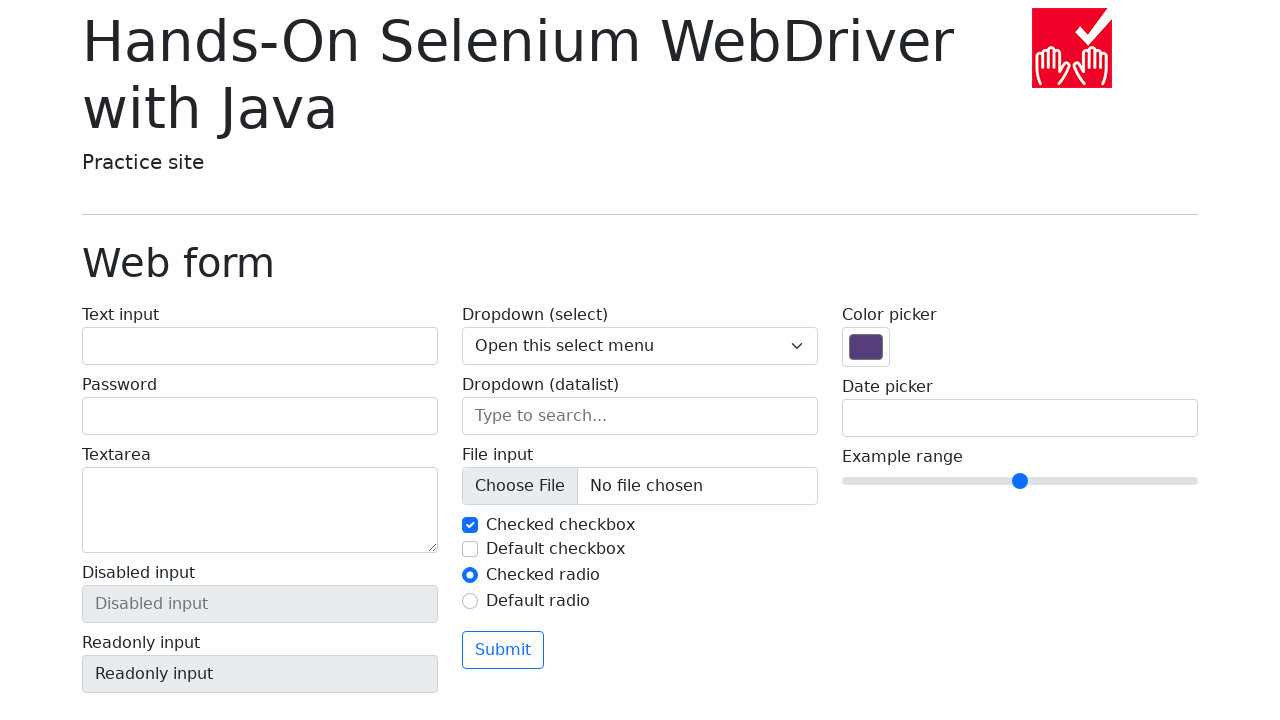

Clicked on the dropdown input field at (640, 416) on xpath=//input[@list='my-options']
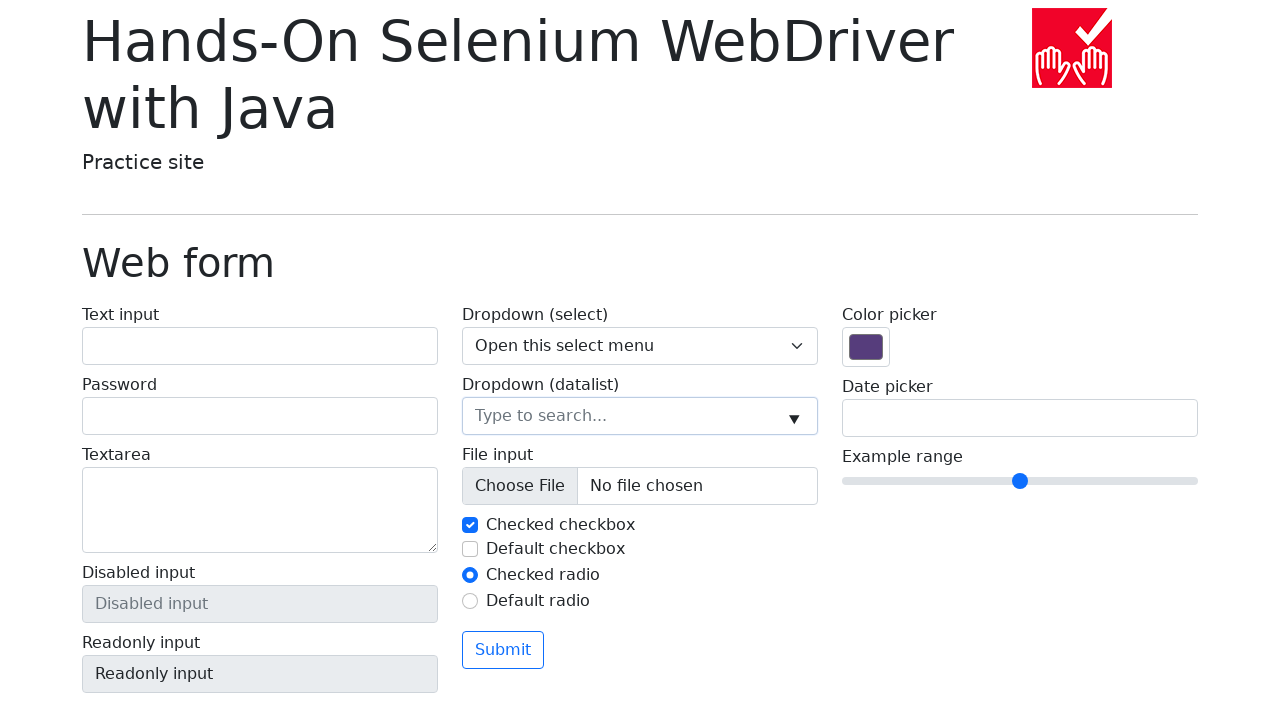

Filled dropdown input with 'Los Angeles' on //input[@list='my-options']
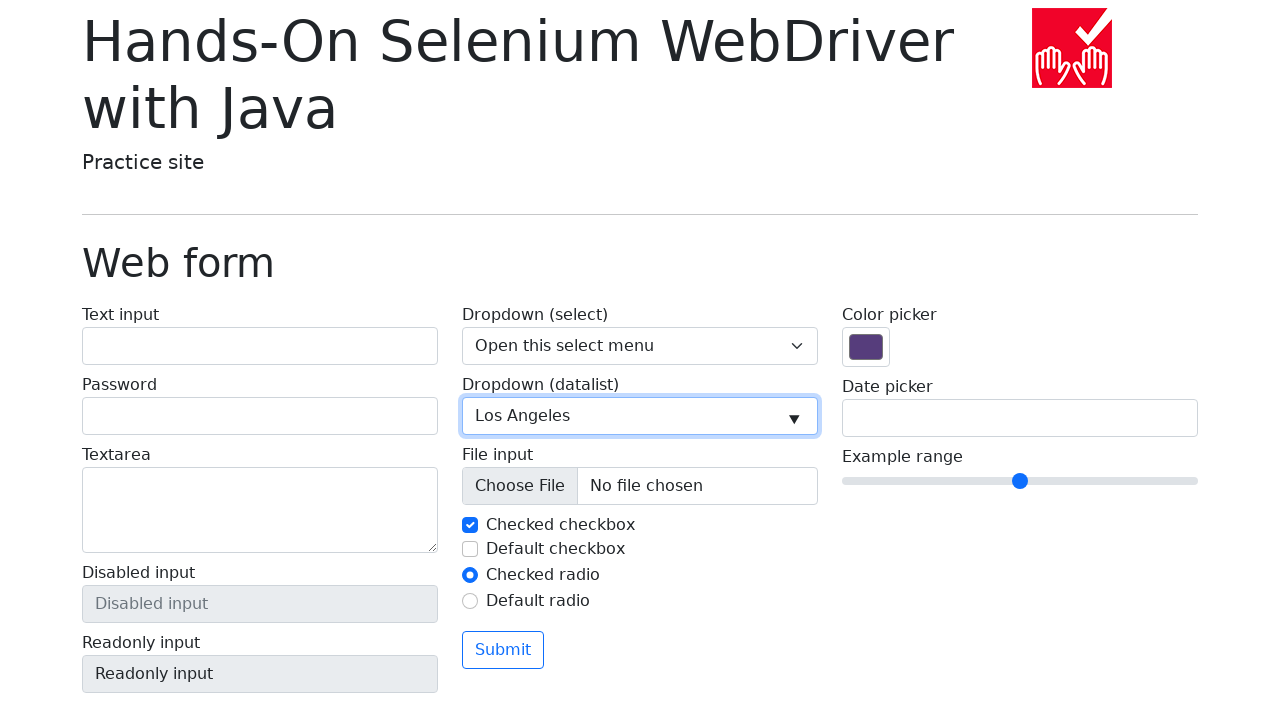

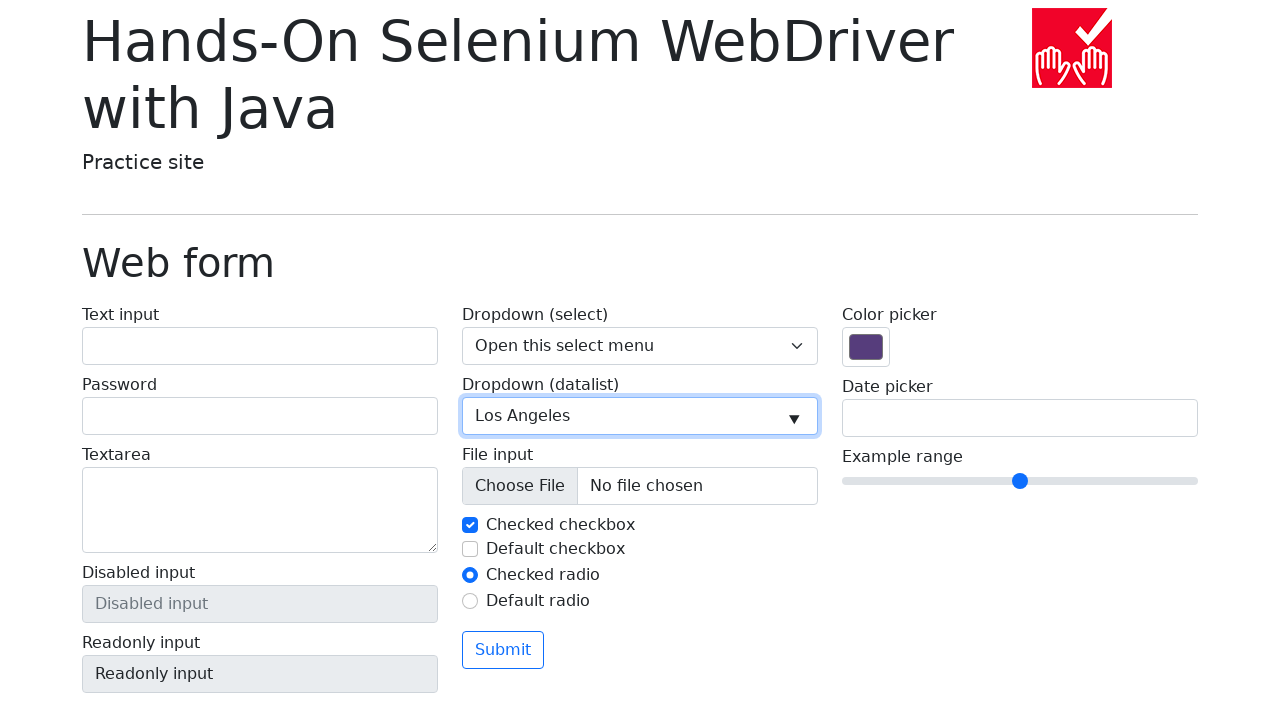